Tests getAttribute by clicking a tab option and checking aria-selected attribute

Starting URL: https://demoapp-sable-gamma.vercel.app/

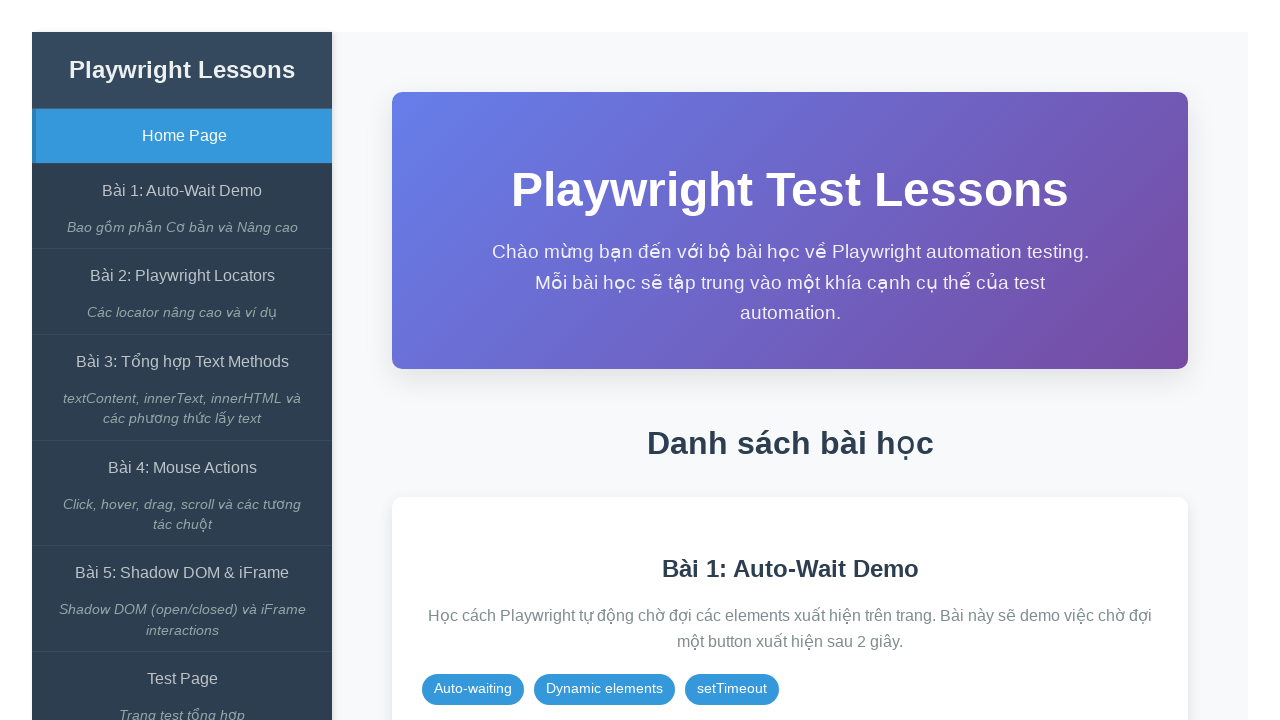

Clicked on 'Bài 1: Auto-Wait Demo' link at (182, 191) on internal:role=link[name="Bài 1: Auto-Wait Demo"i]
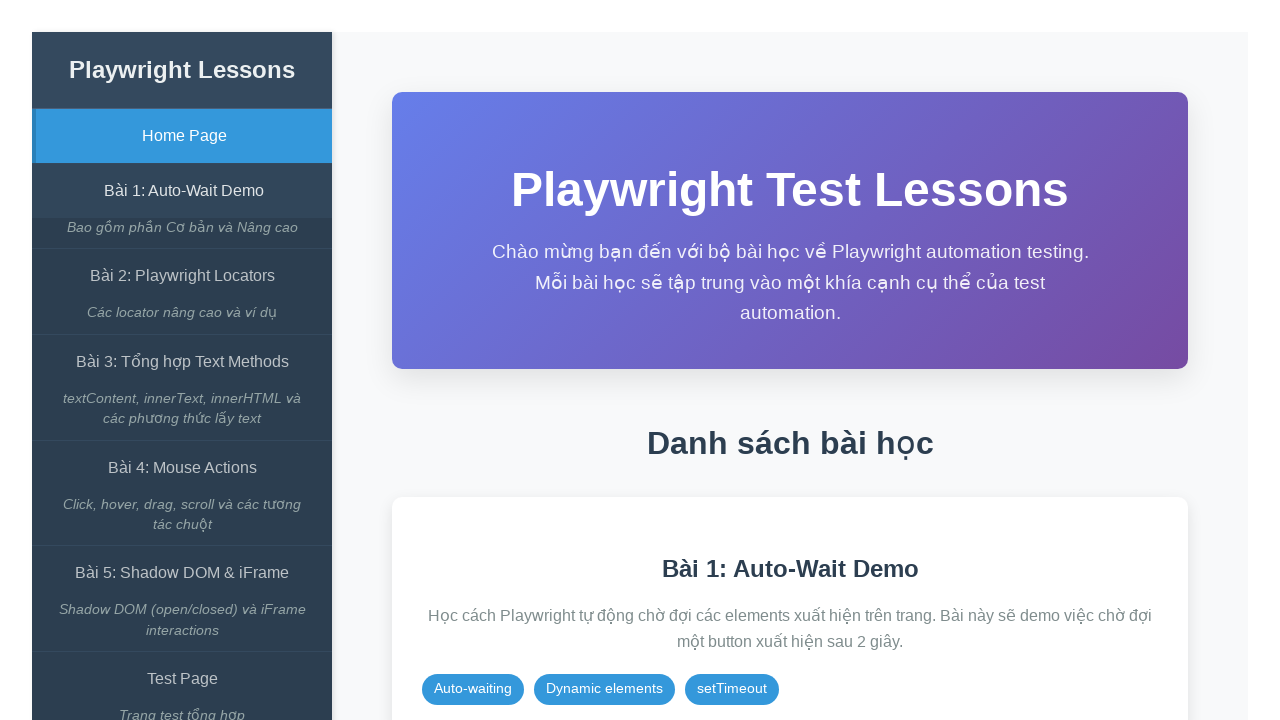

Clicked on 'expect() có await' button at (857, 312) on internal:role=button[name="expect() có await"i]
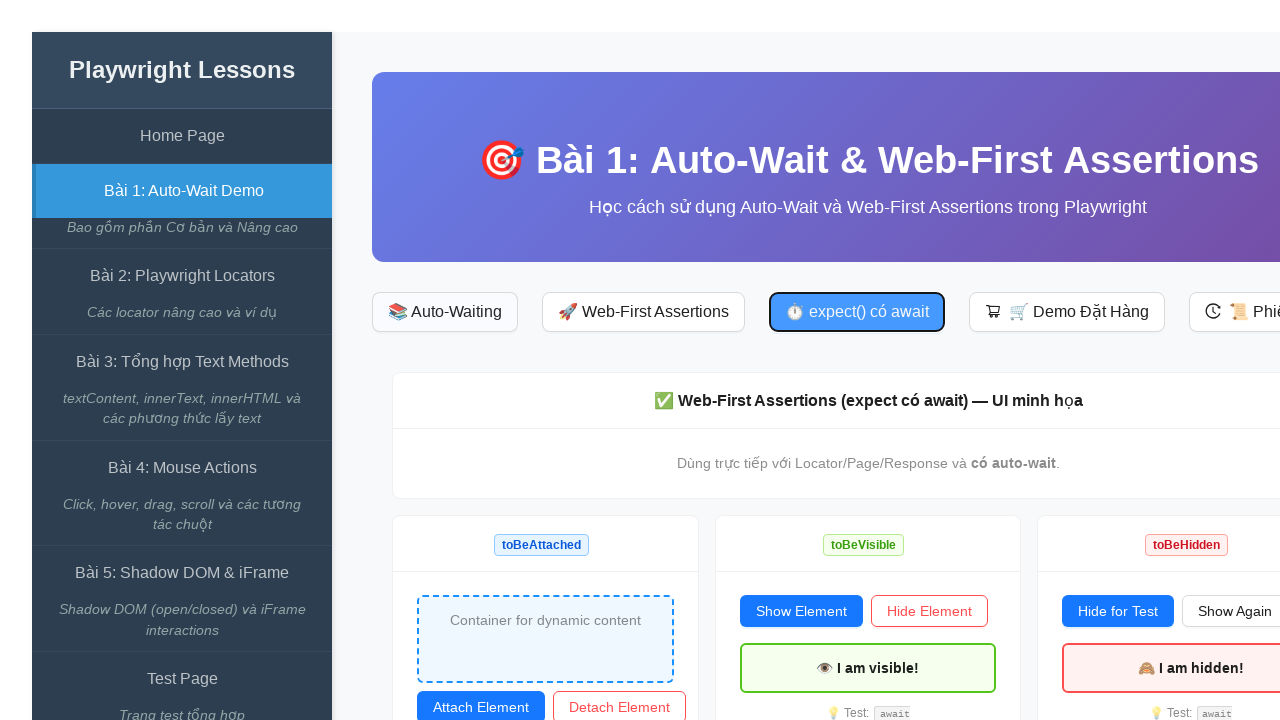

Clicked on tab option element at (734, 361) on #tab-option
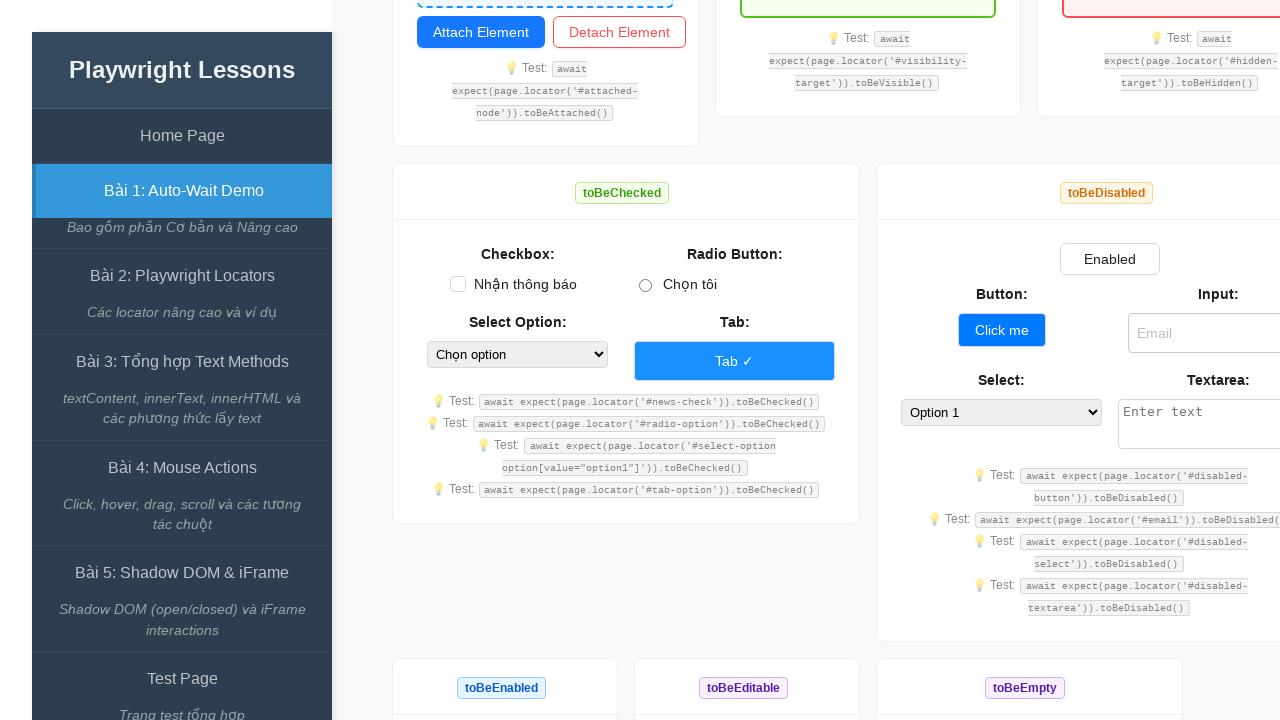

Retrieved aria-selected attribute value: true
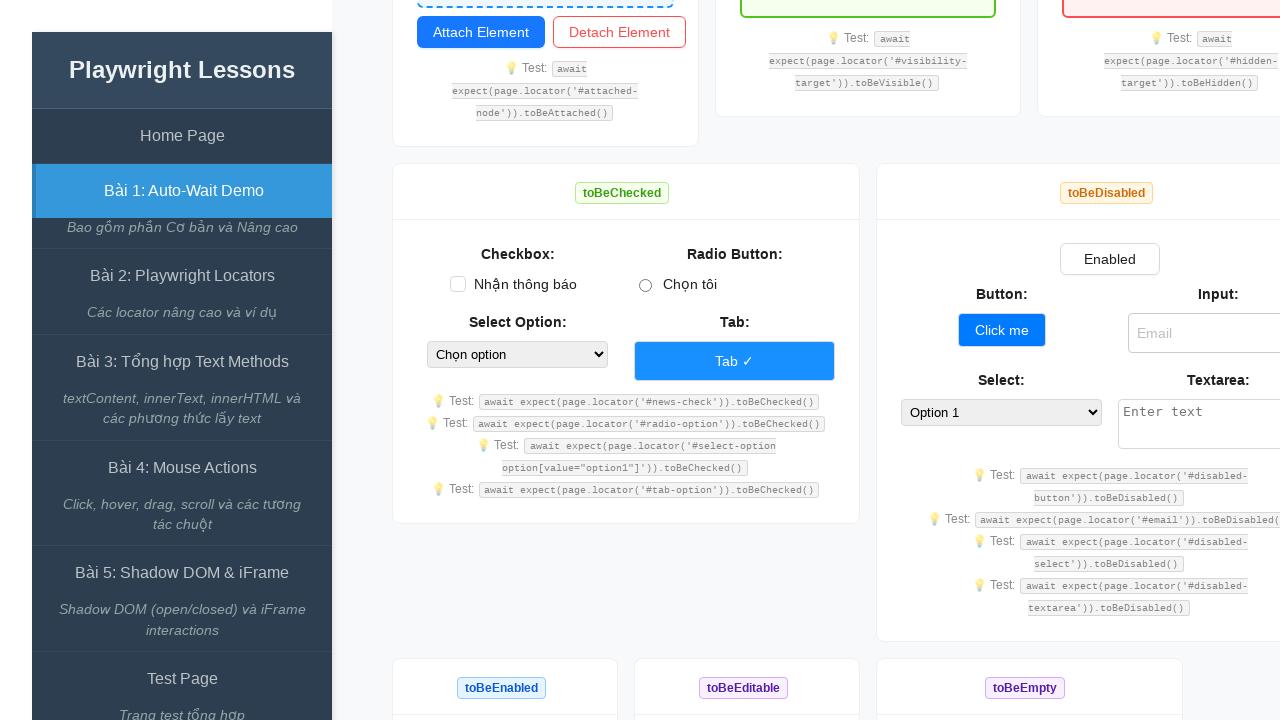

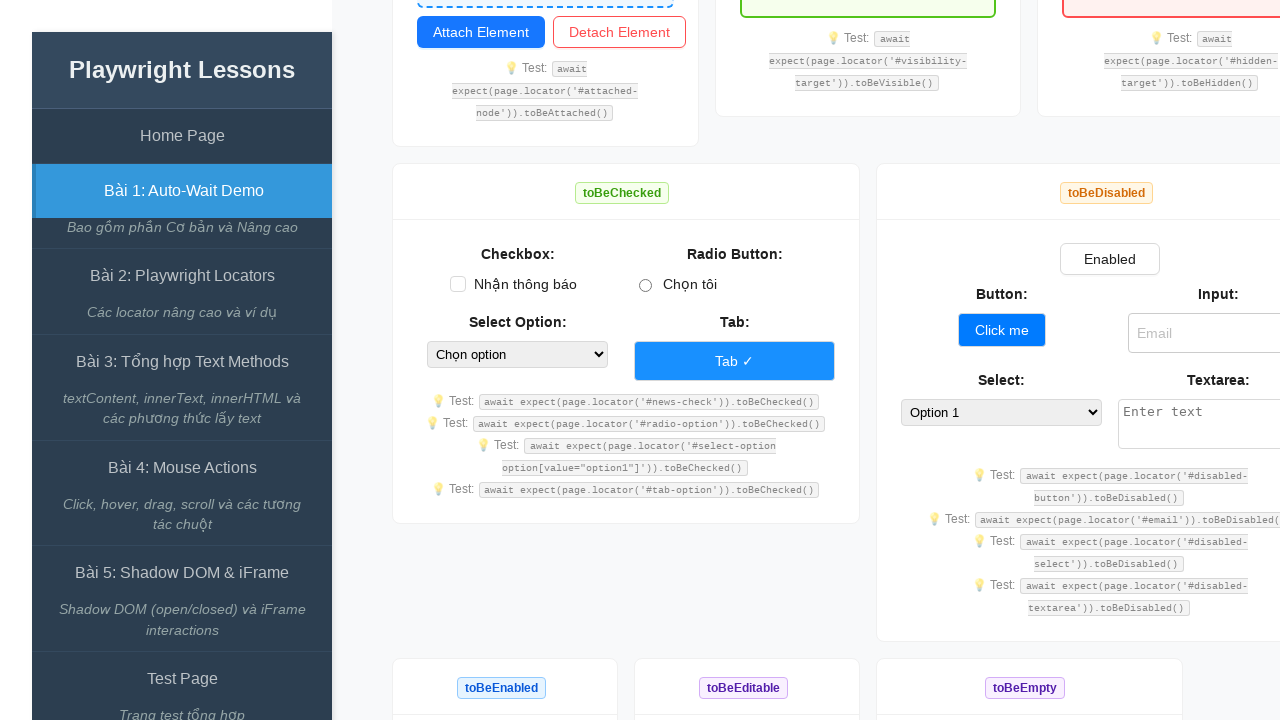